Tests browser automation on a chess page by clicking on chess board elements (element 5 and then element 1) and verifying the DOM updates after each click

Starting URL: https://dat-lequoc.github.io/chess-for-suna/chess.html

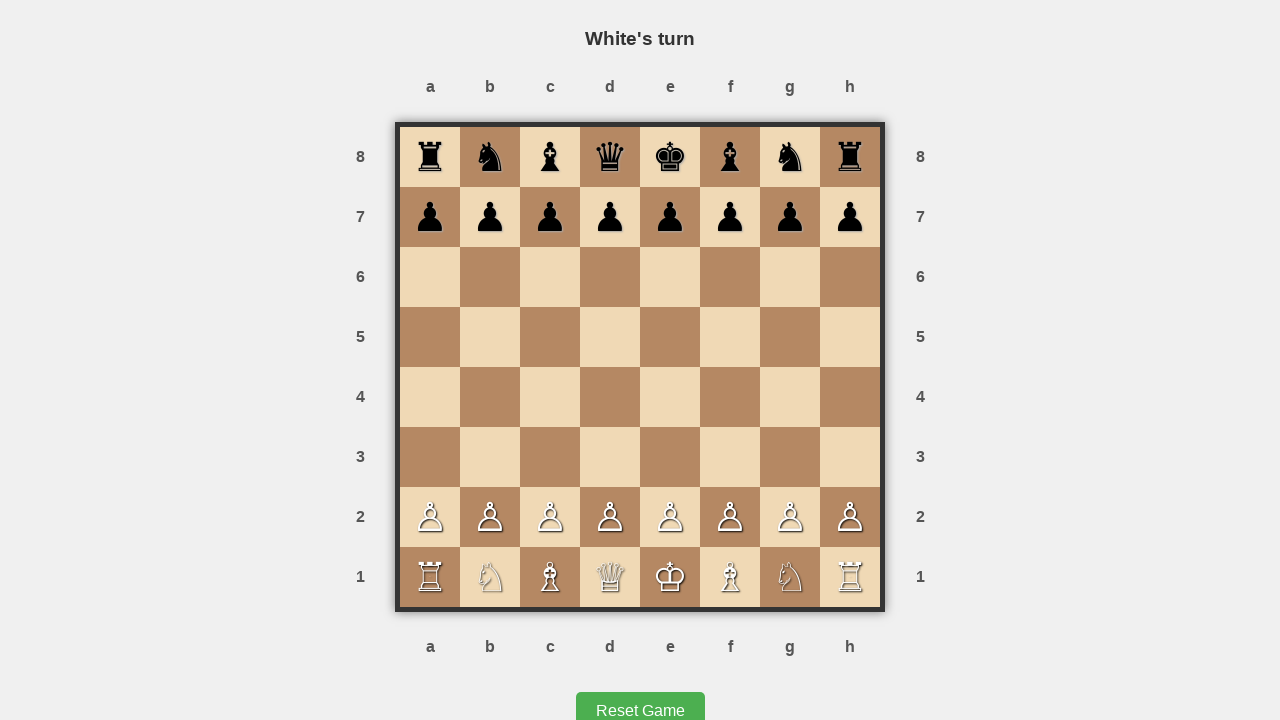

Chess page loaded and network idle
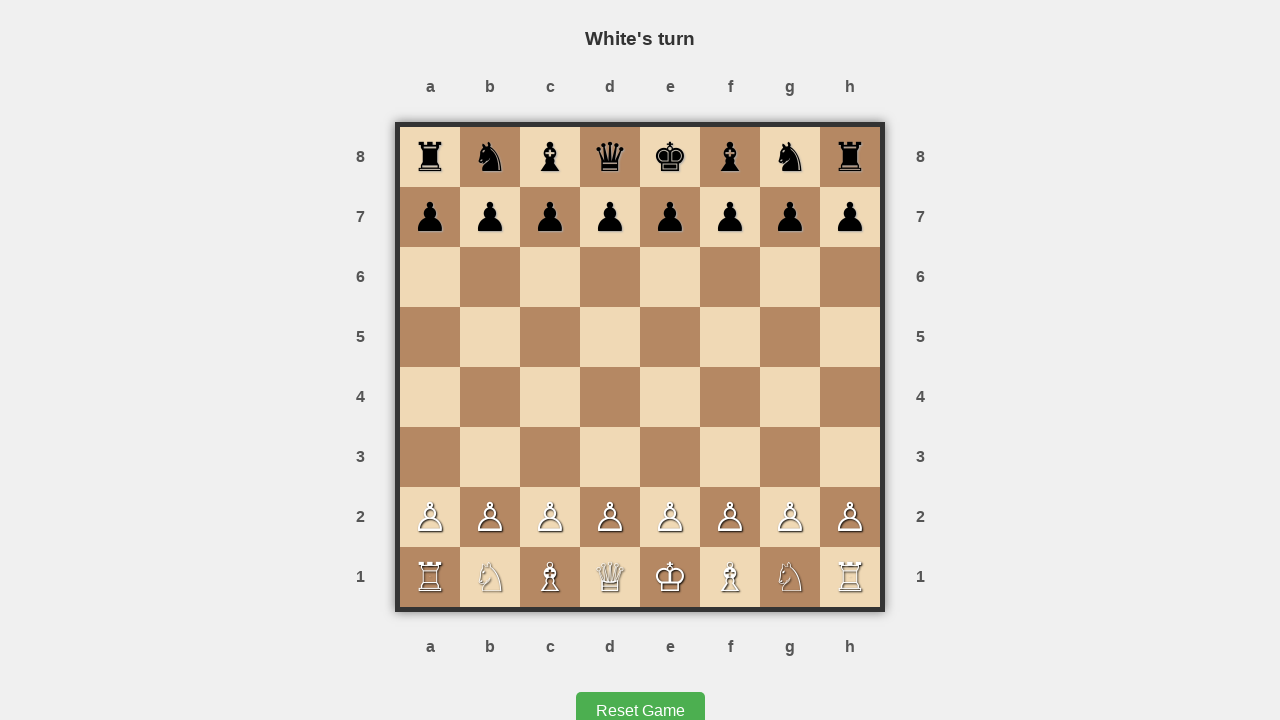

Located all interactive elements on chess board
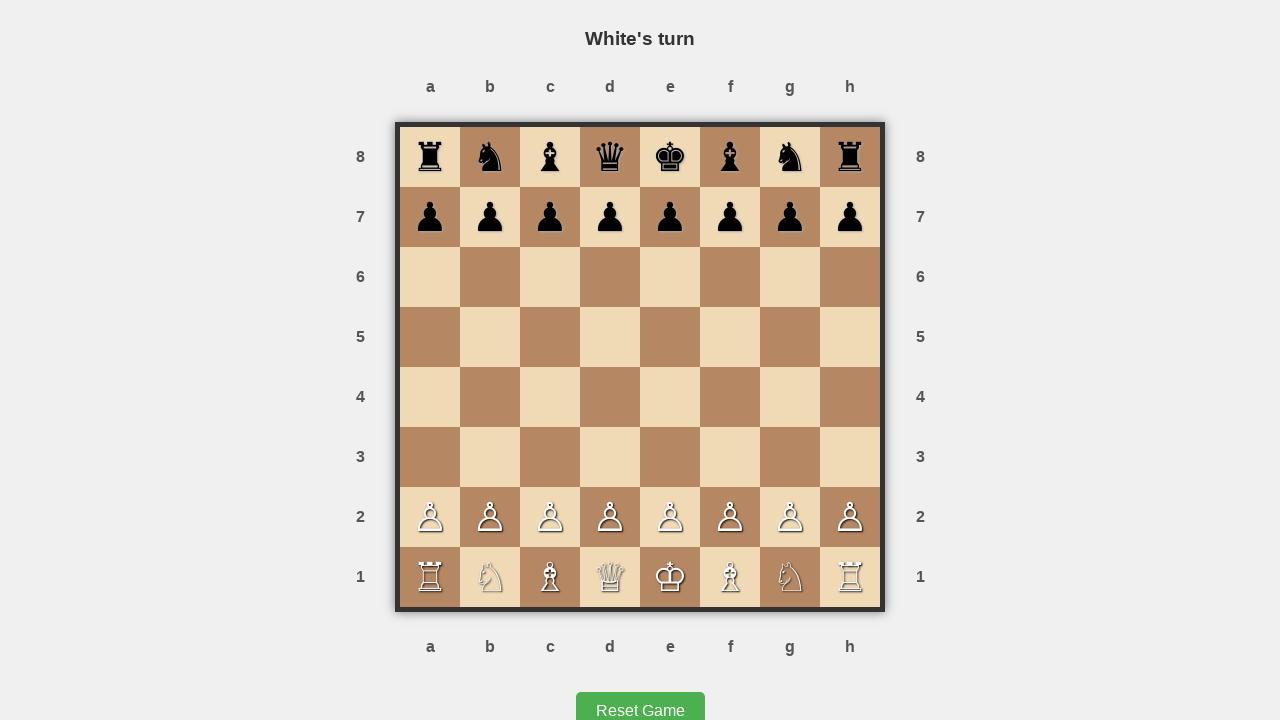

Clicked on element 5 (index 4) on chess board at (670, 517) on a, button, input, select, textarea, [role='button'], [role='link'], [role='check
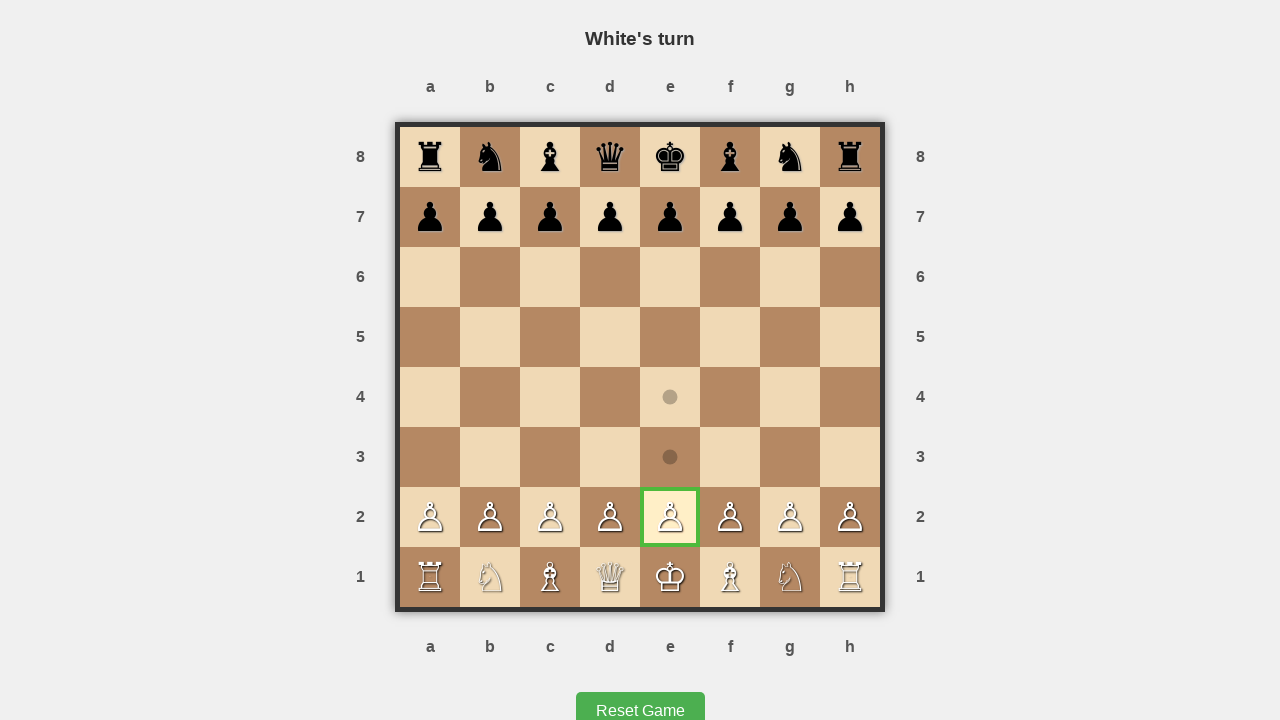

Waited 500ms for DOM to update after element 5 click
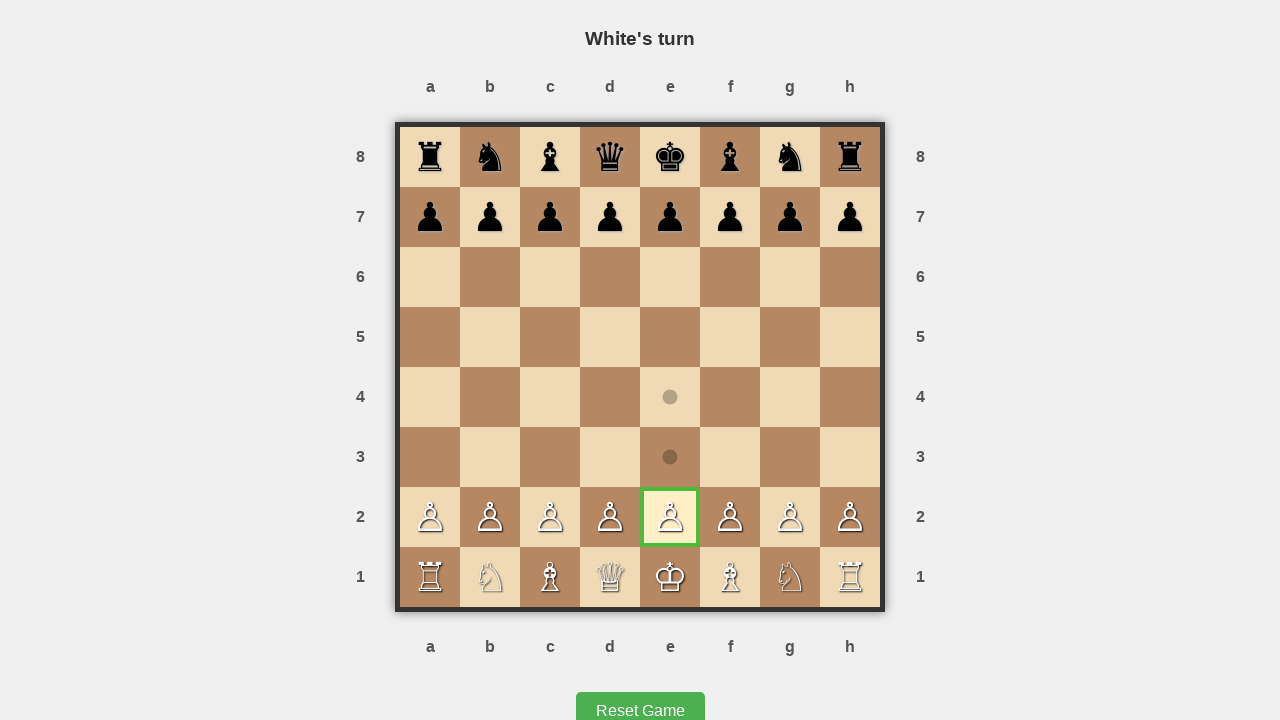

Re-queried interactive elements after DOM changes
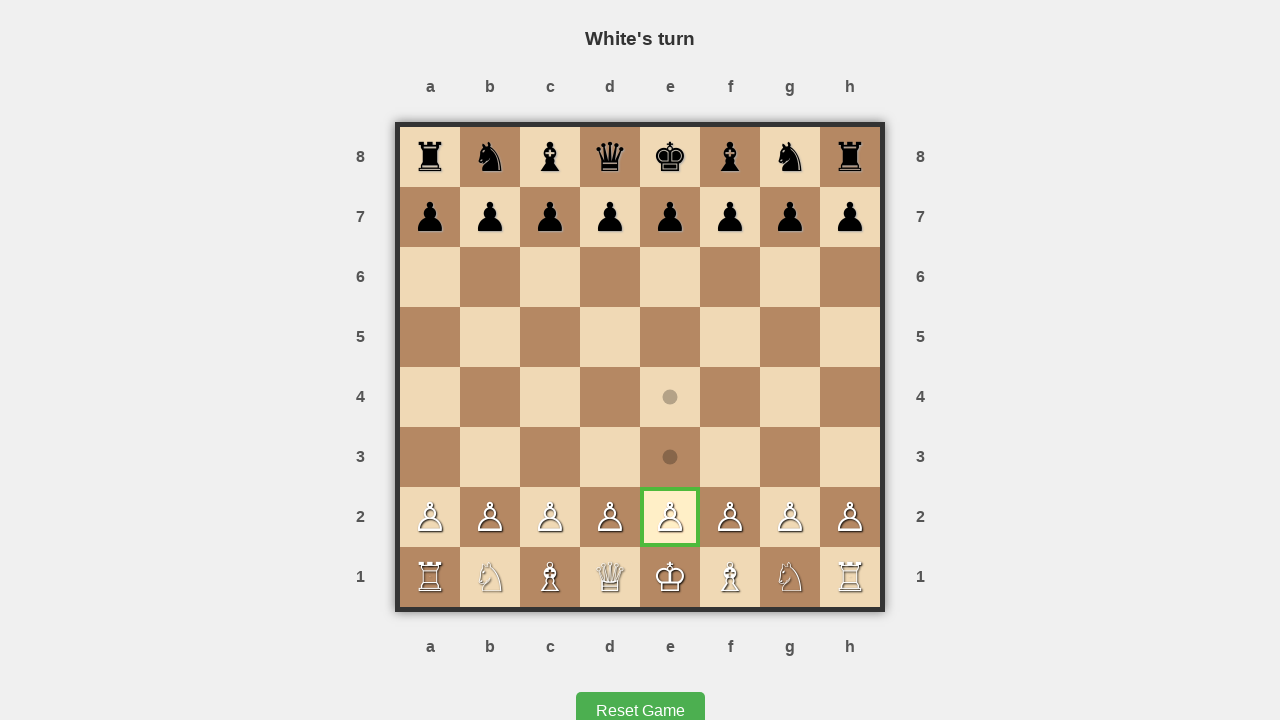

Clicked on element 1 (index 0) on chess board at (670, 397) on a, button, input, select, textarea, [role='button'], [role='link'], [role='check
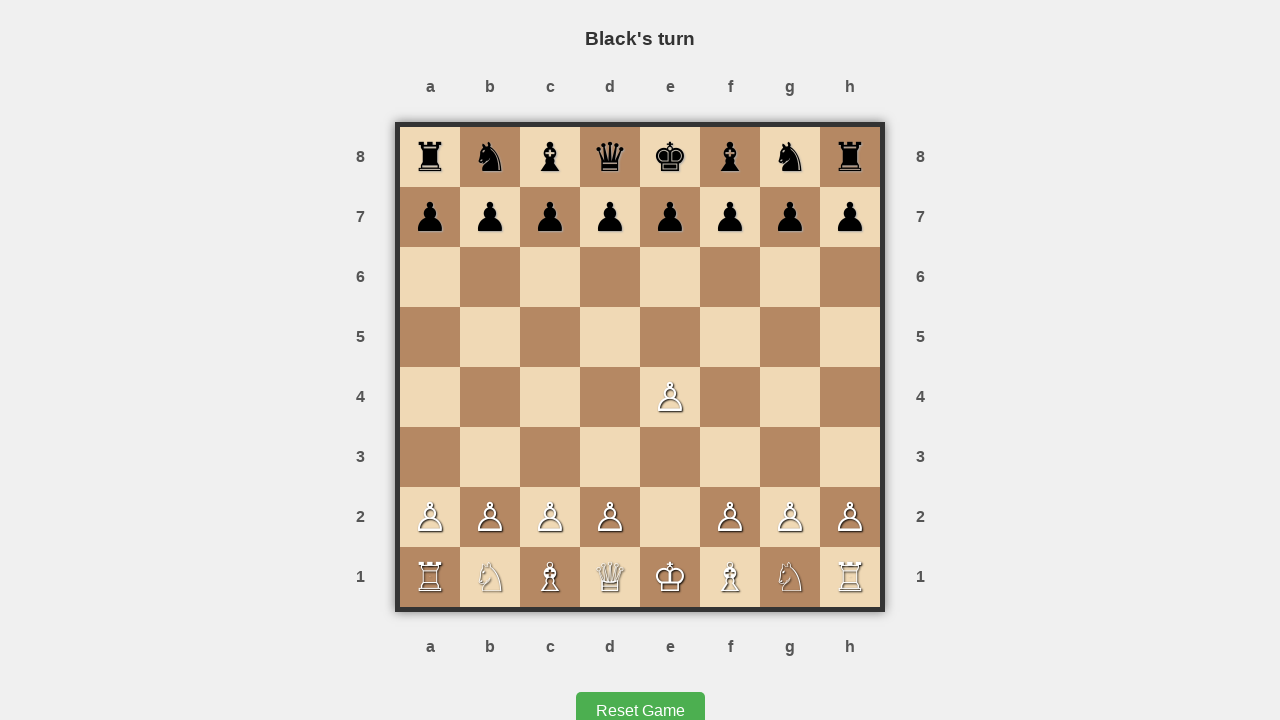

Waited 500ms for DOM to update after element 1 click
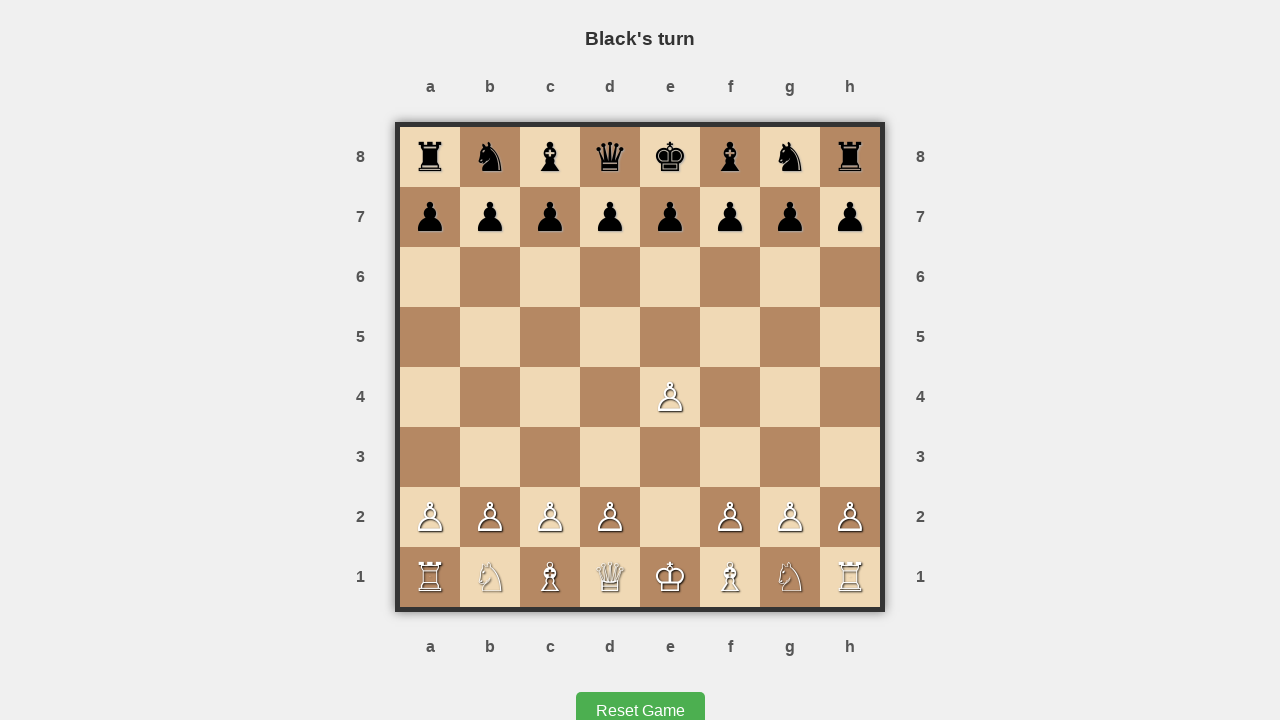

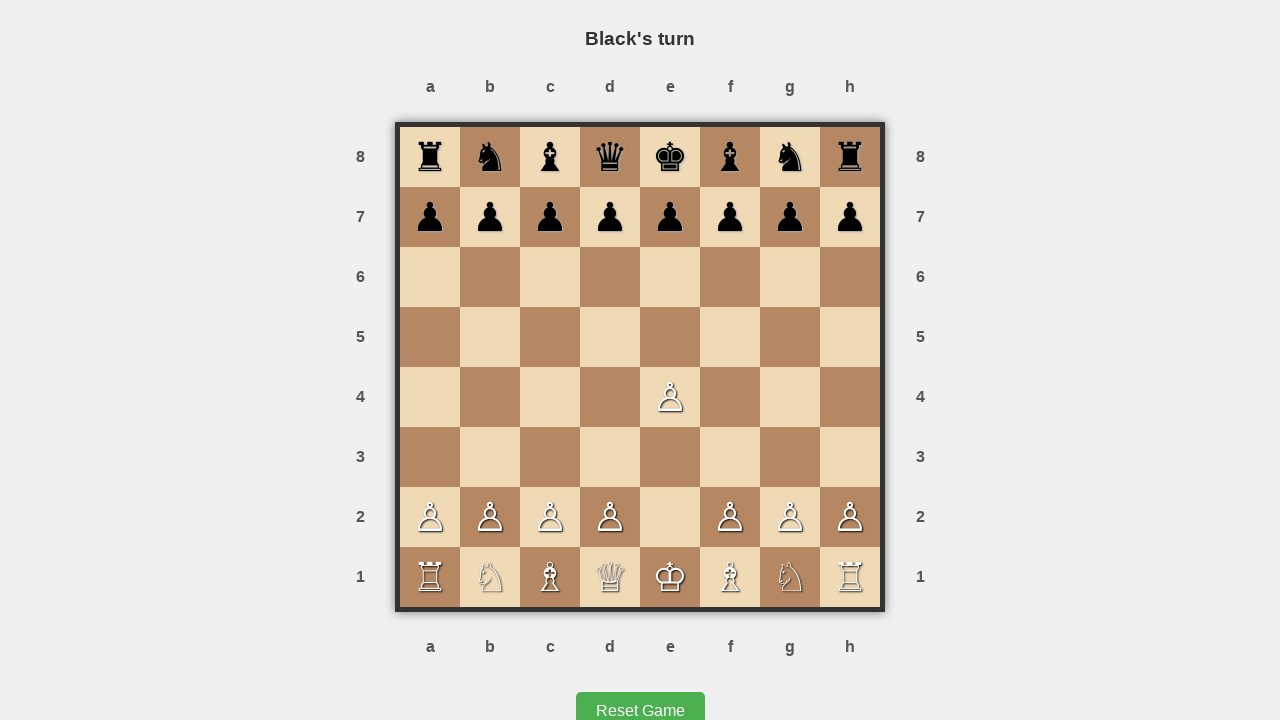